Tests the Add/Remove Elements functionality by clicking the Add Element button, verifying the Delete button appears, clicking Delete to remove it, and verifying the page header is still visible.

Starting URL: https://the-internet.herokuapp.com/add_remove_elements/

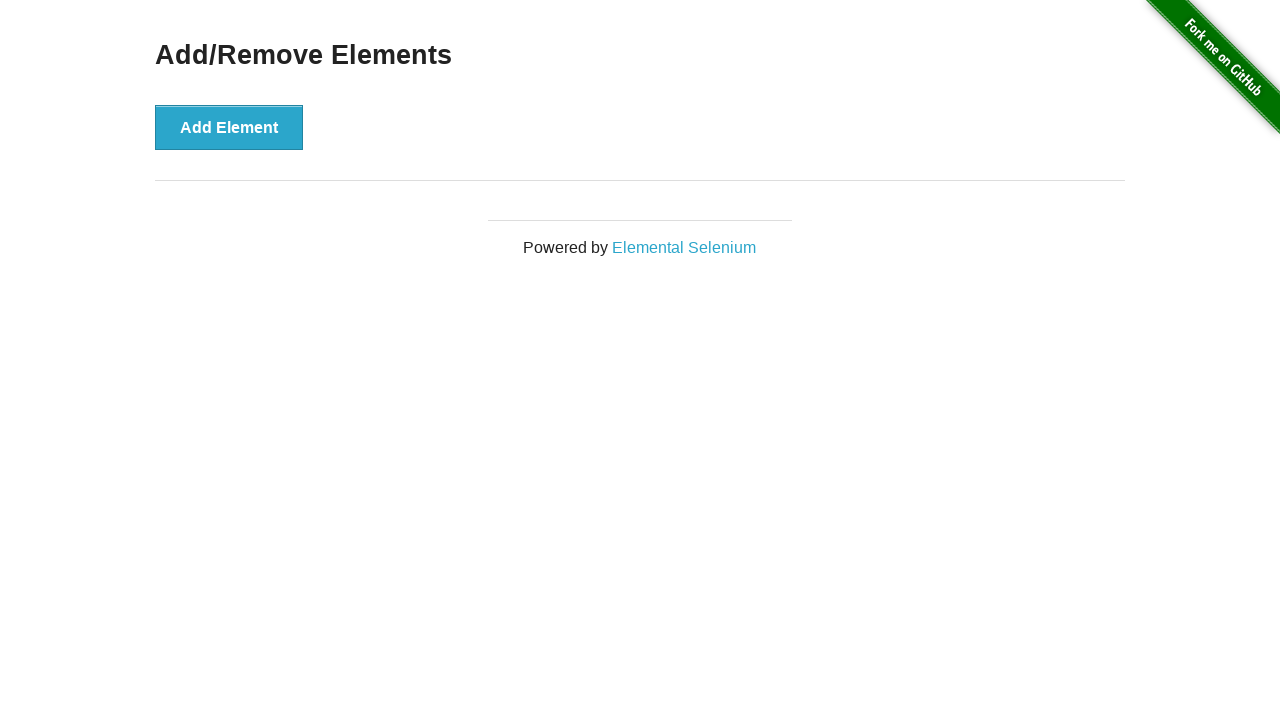

Clicked Add Element button at (229, 127) on button[onclick='addElement()']
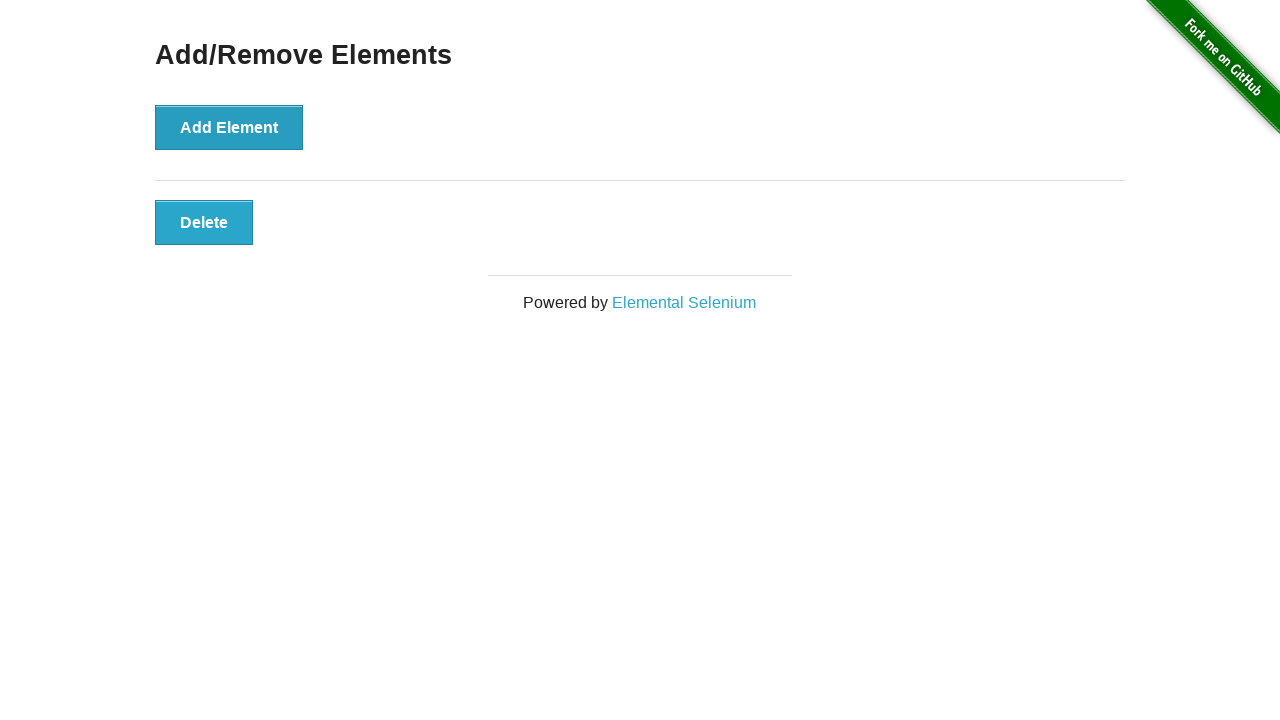

Delete button appeared and is visible
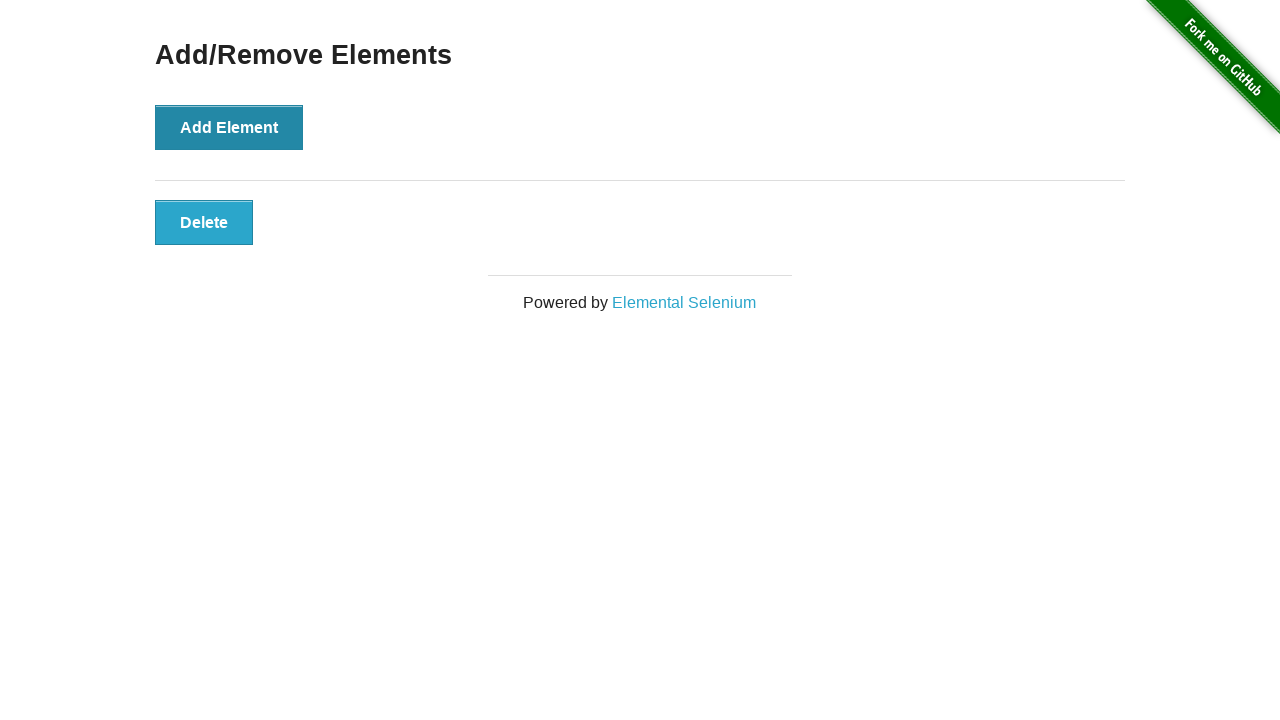

Clicked Delete button to remove the element at (204, 222) on button.added-manually
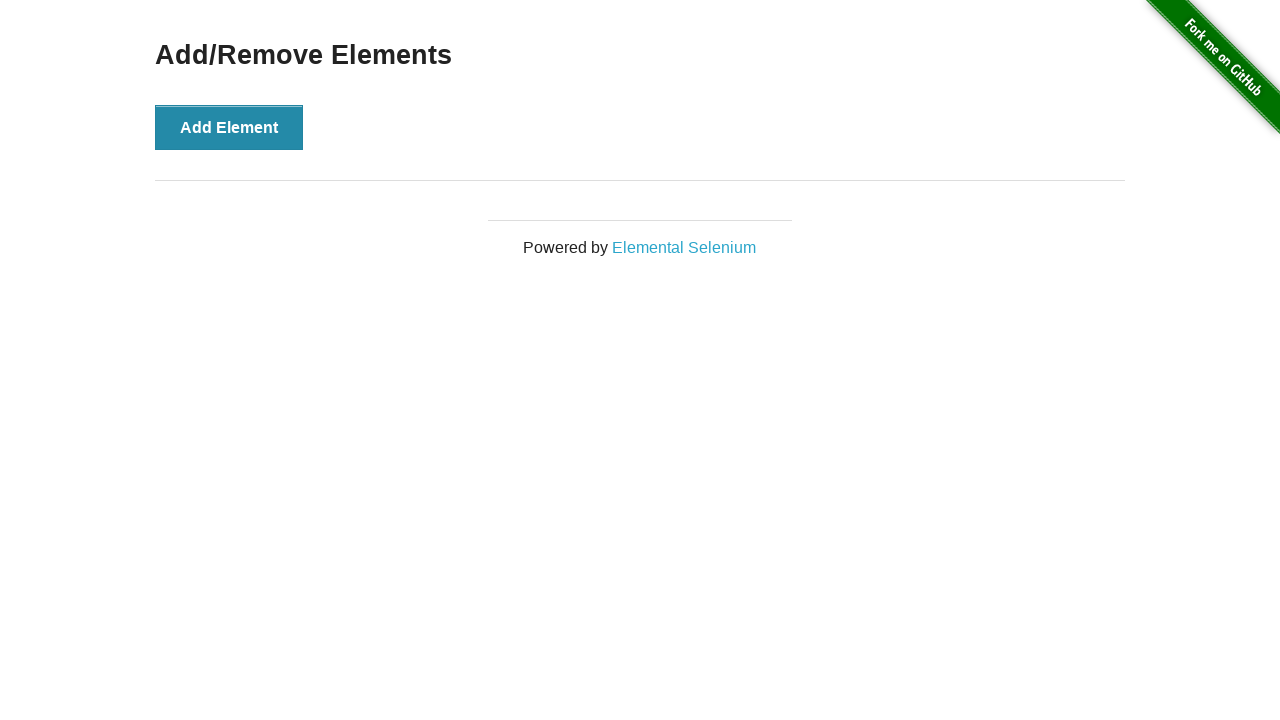

Verified page header (h3) is still visible after element removal
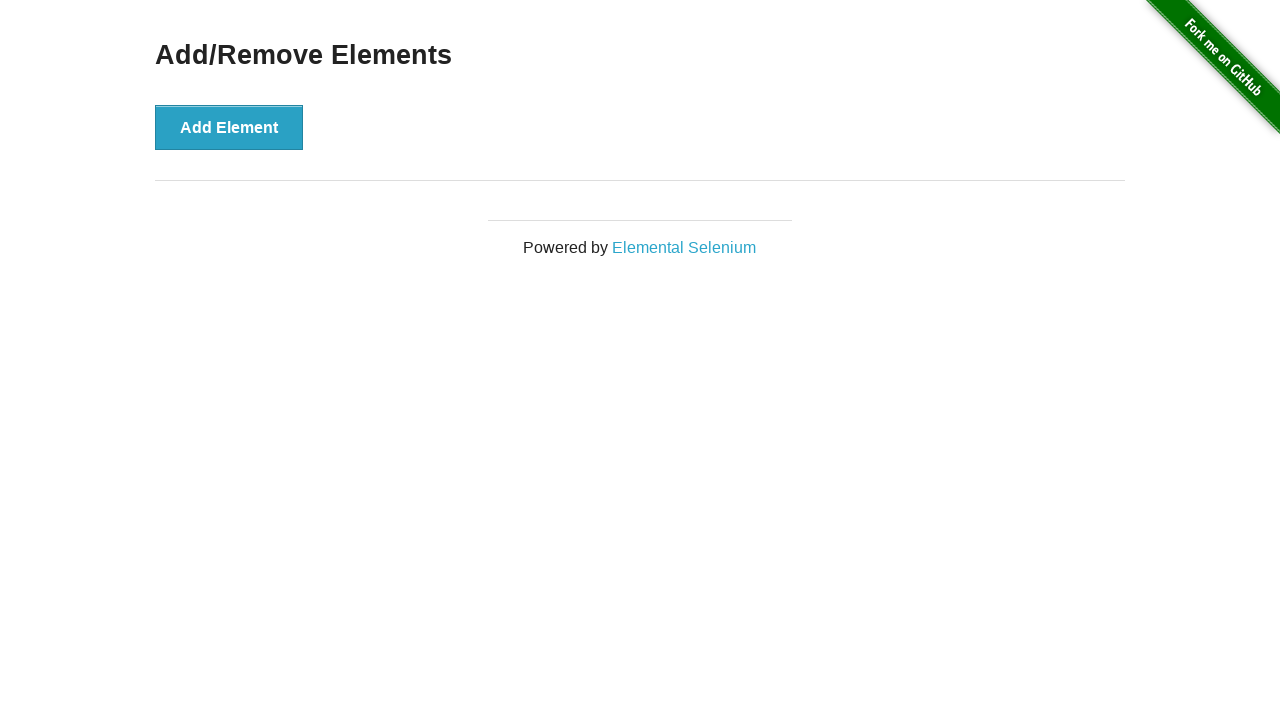

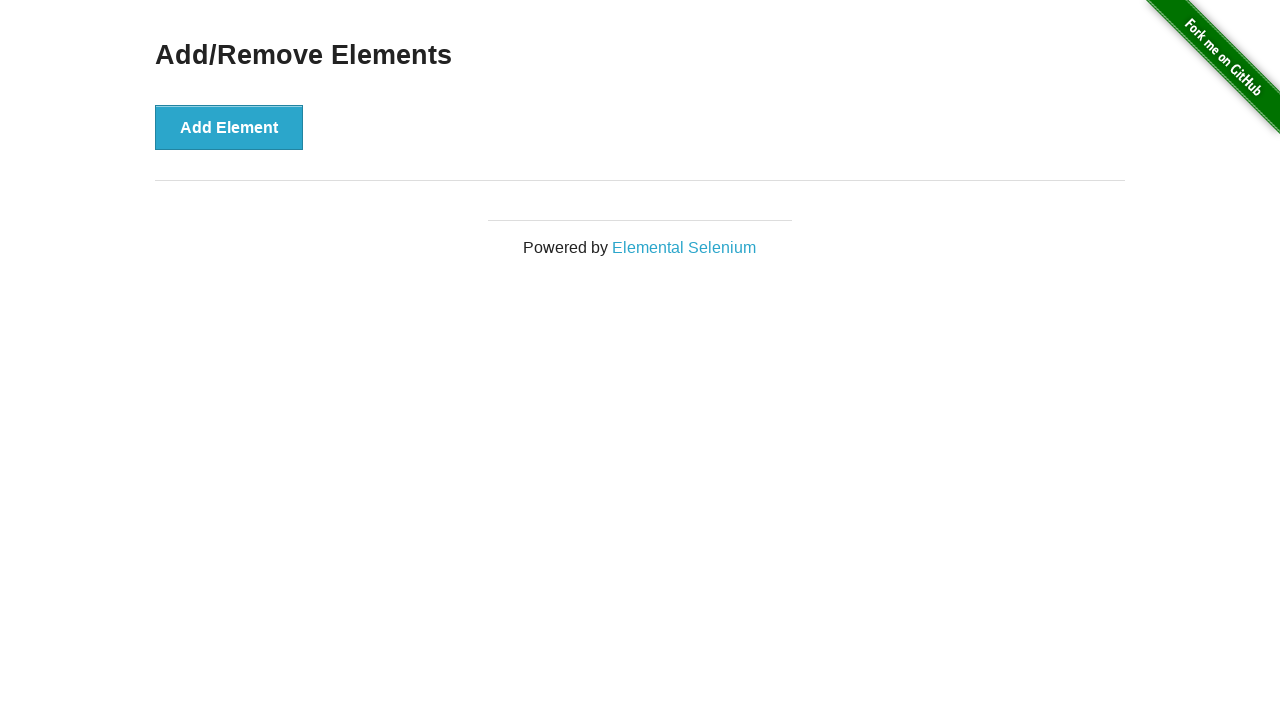